Navigates to AutomationTalks website and verifies the page title

Starting URL: https://automationtalks.com/

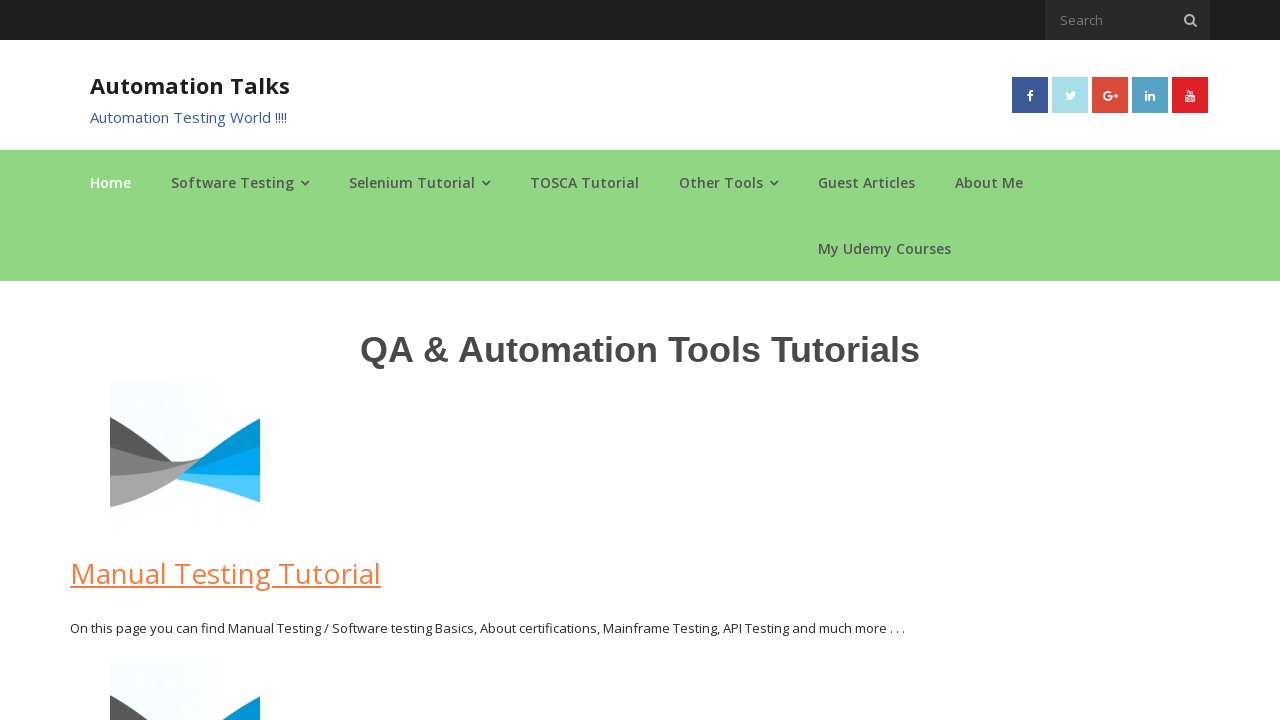

Navigated to AutomationTalks website
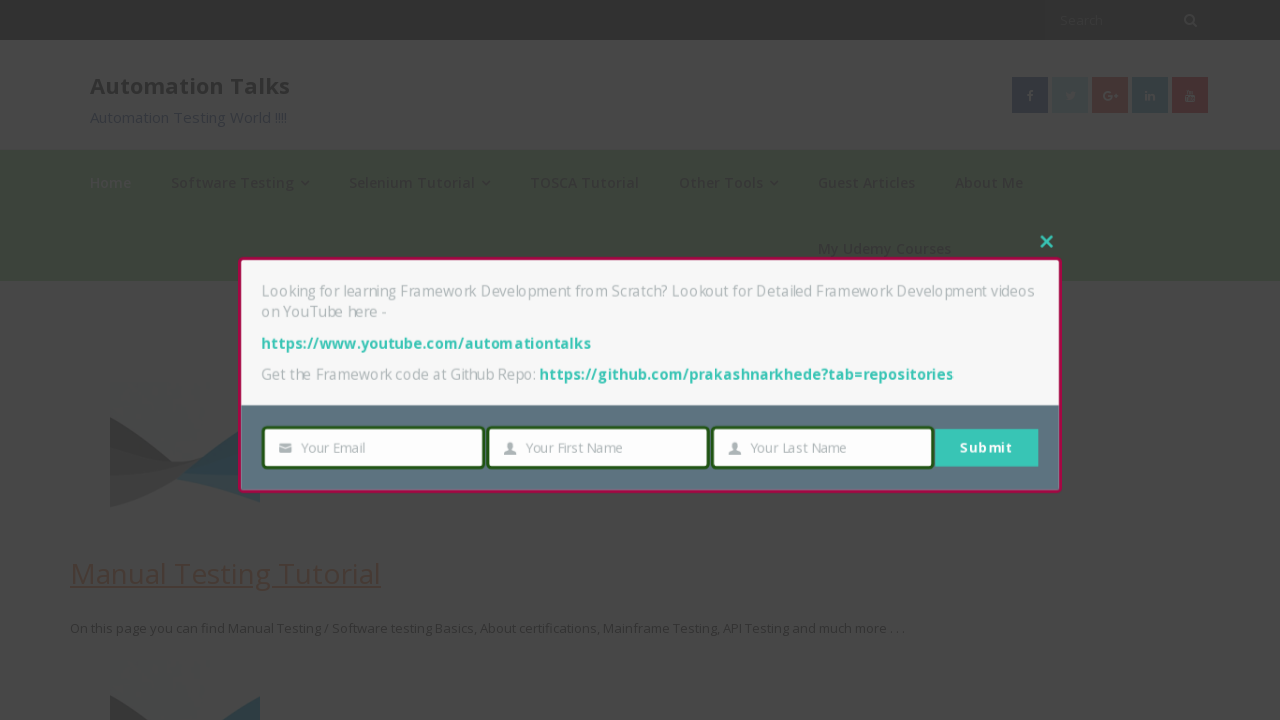

Verified page title matches 'AutomationTalks - Learn Automation Testing'
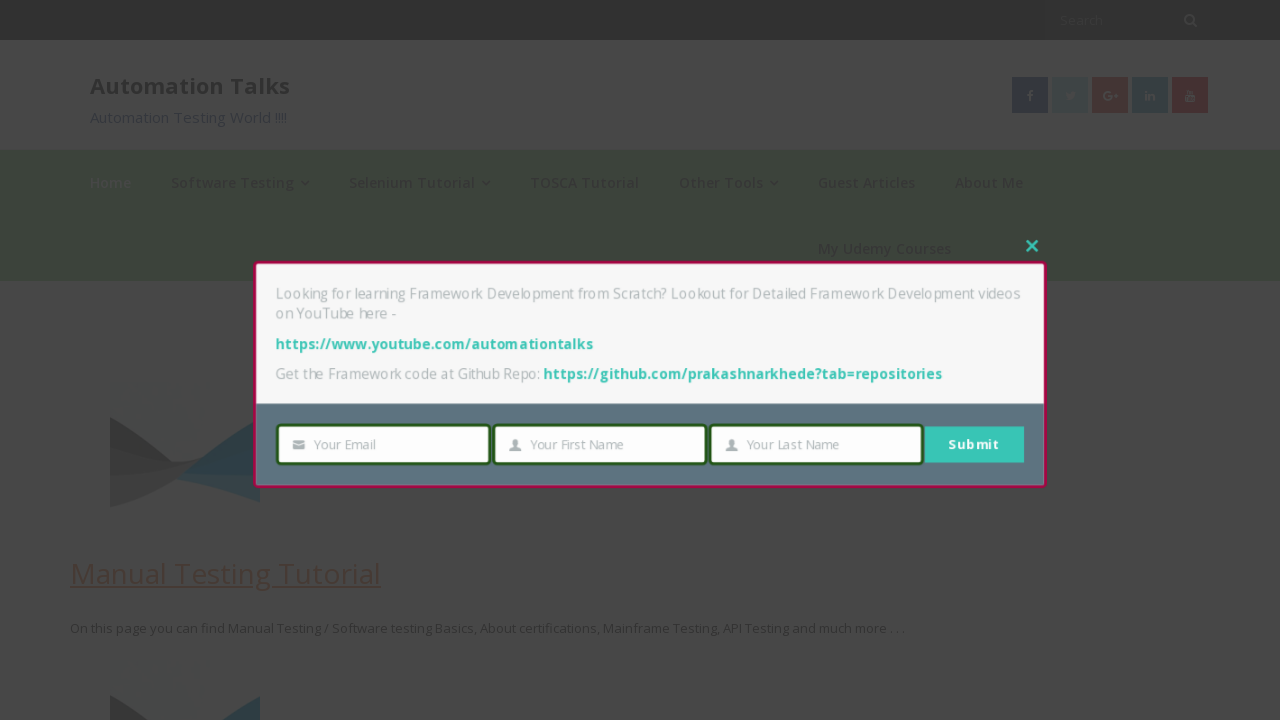

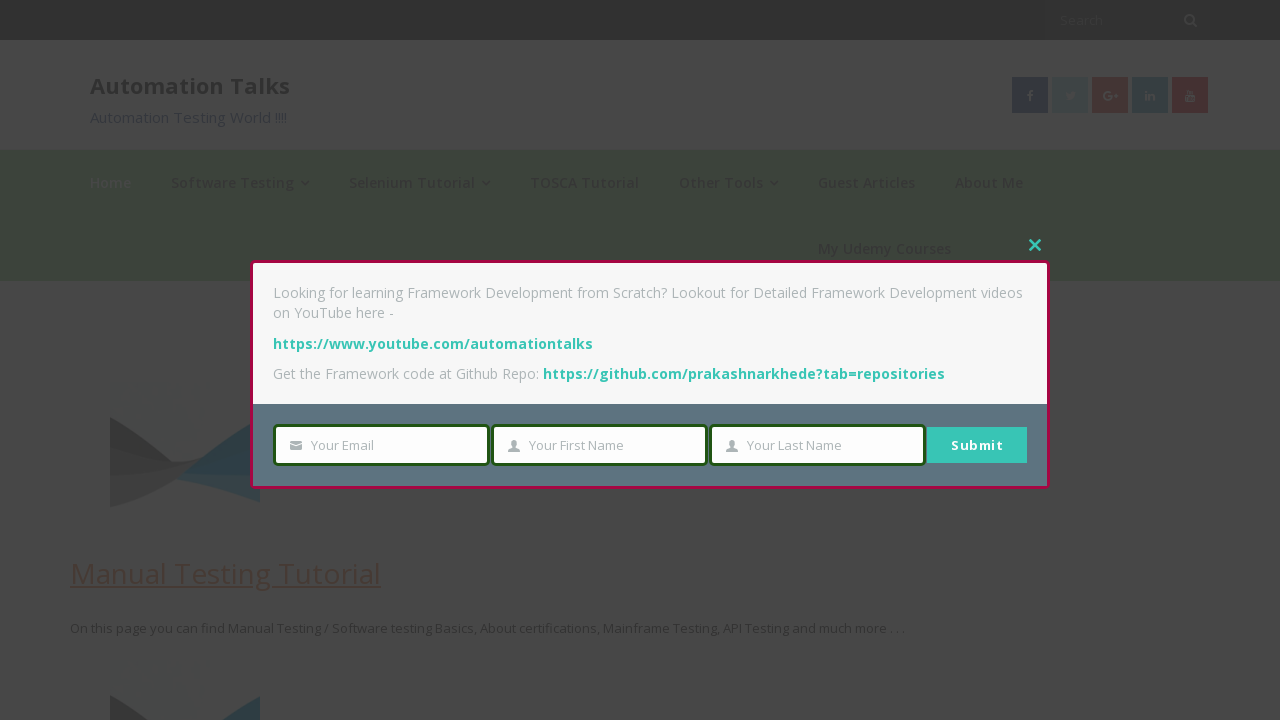